Tests checkbox functionality by verifying initial state, clicking to select, and clicking again to deselect a checkbox

Starting URL: https://rahulshettyacademy.com/AutomationPractice/

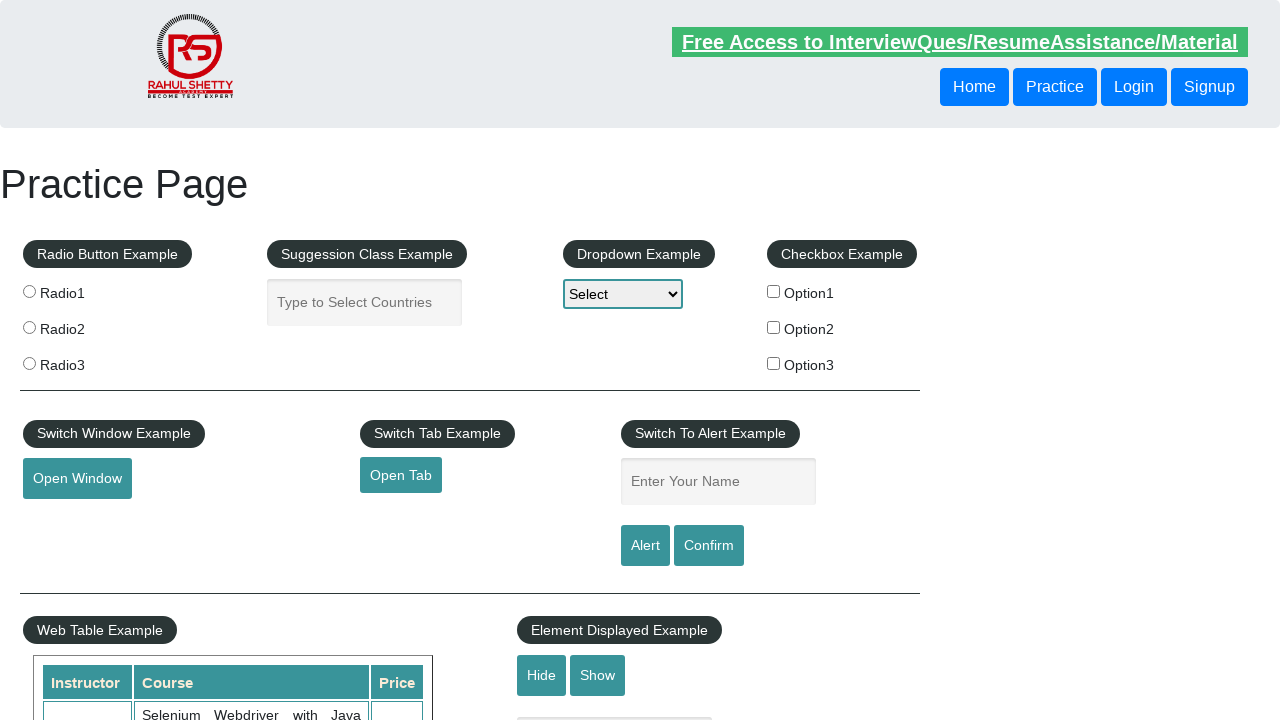

Navigated to AutomationPractice page
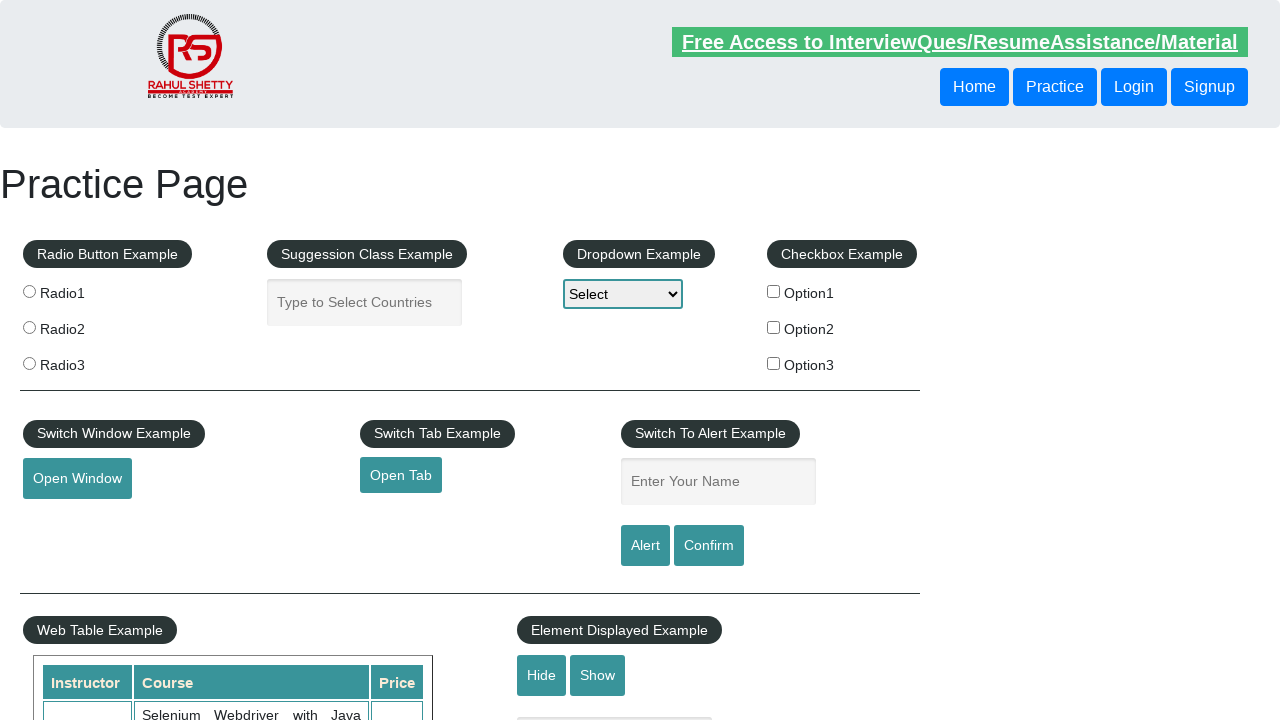

Verified checkbox #checkBoxOption1 is initially unchecked
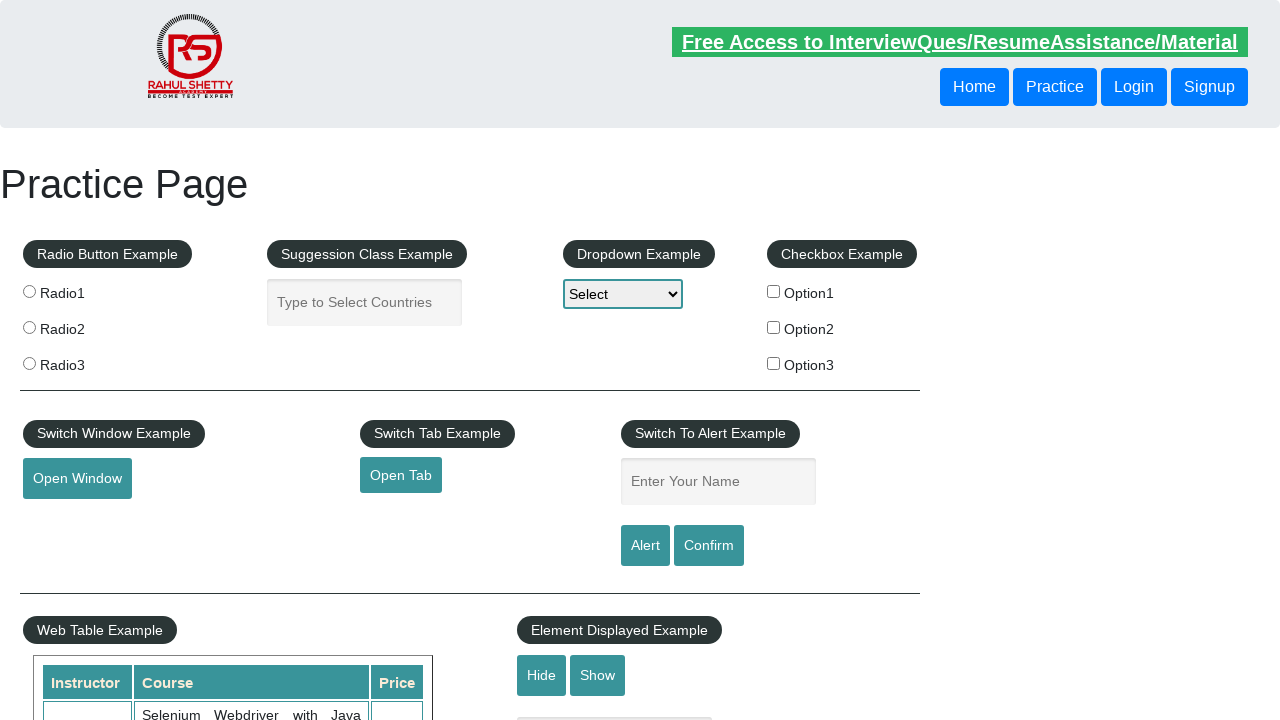

Clicked checkbox #checkBoxOption1 to select it at (774, 291) on #checkBoxOption1
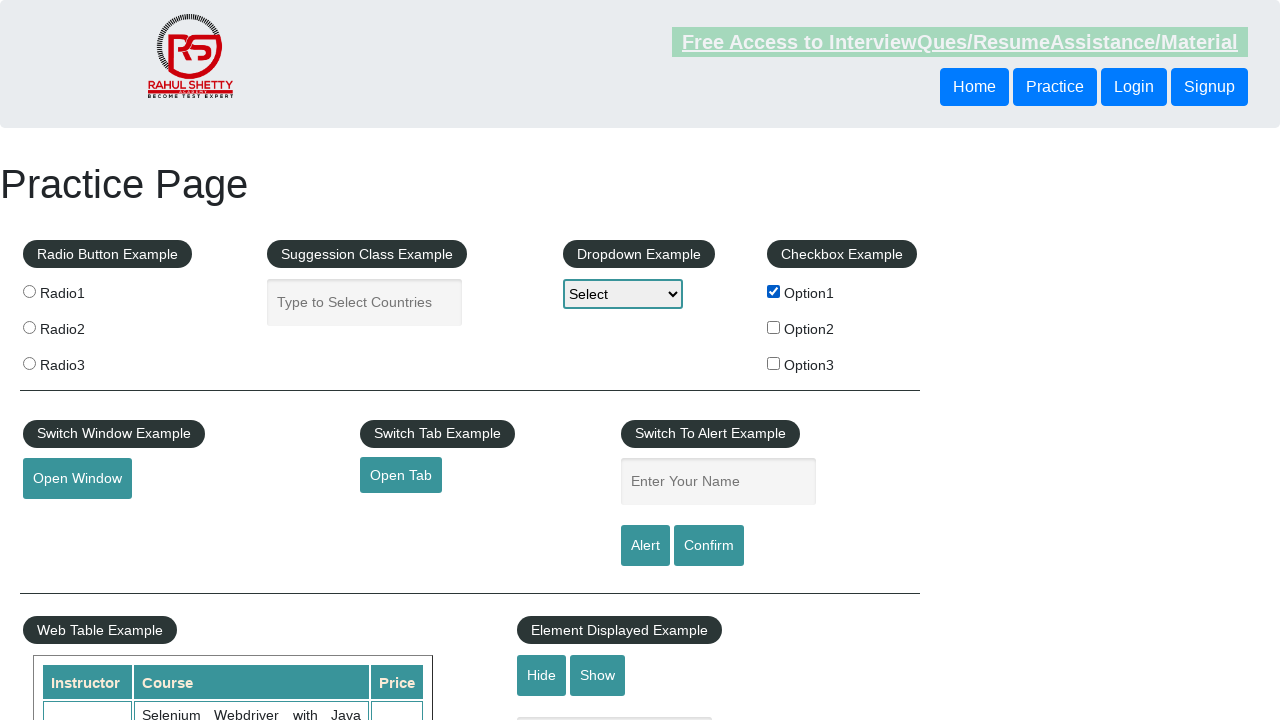

Verified checkbox #checkBoxOption1 is now selected
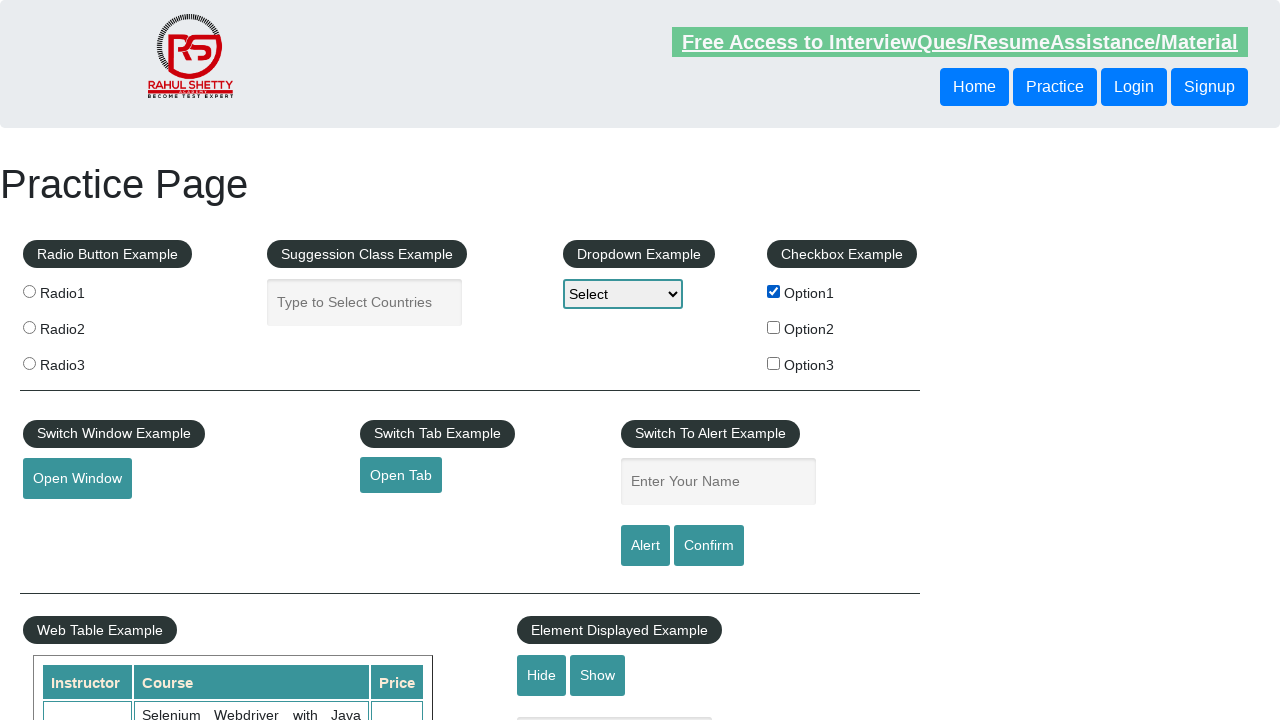

Clicked checkbox #checkBoxOption1 to deselect it at (774, 291) on #checkBoxOption1
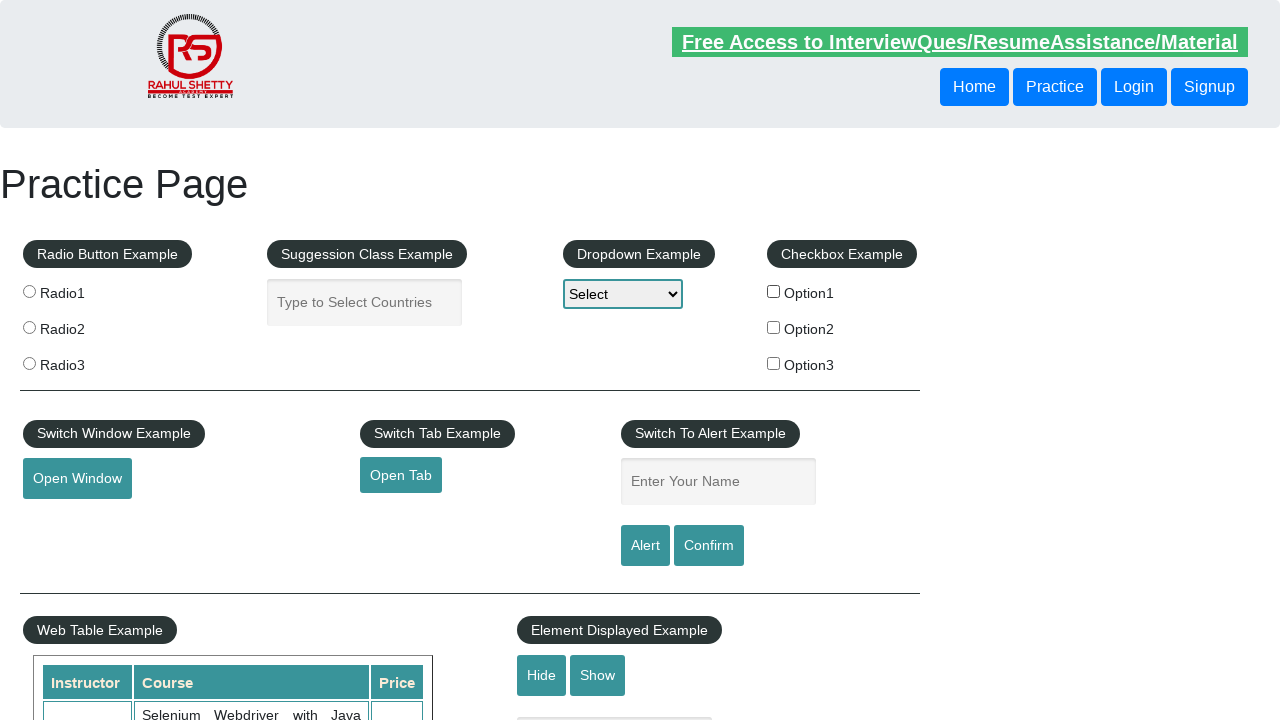

Verified checkbox #checkBoxOption1 is unchecked again
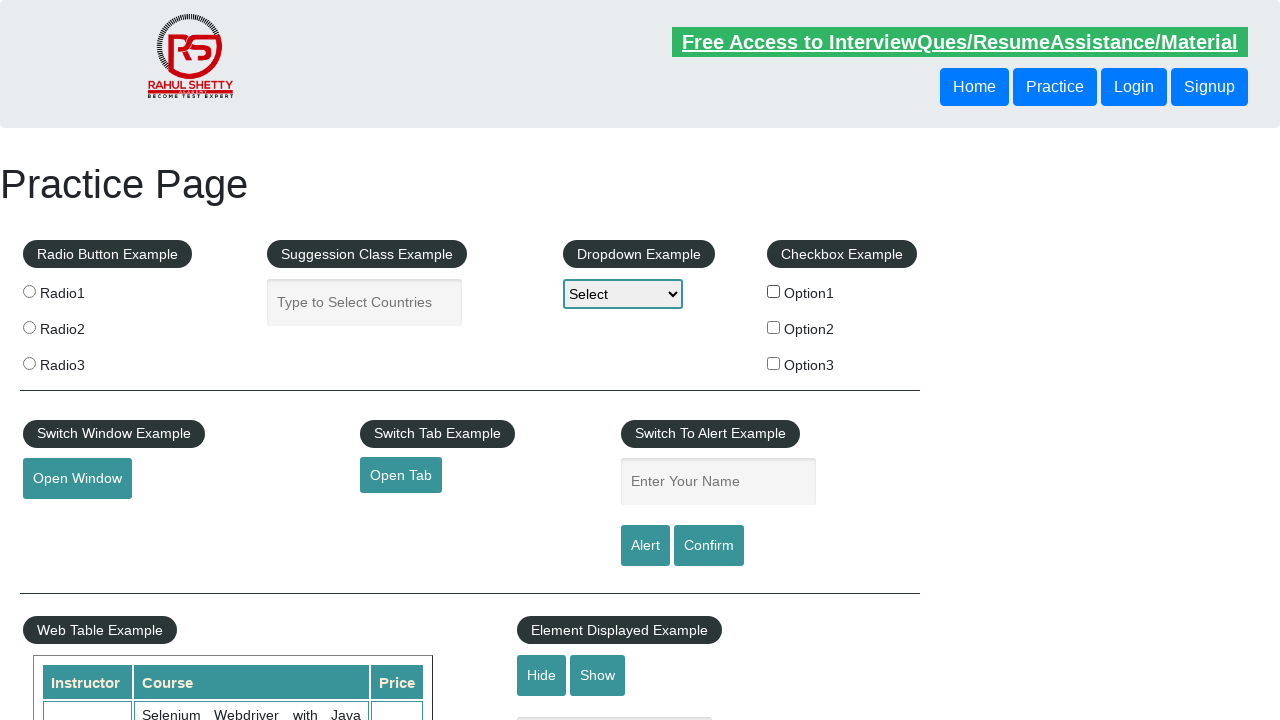

Counted total checkboxes on the page: 3
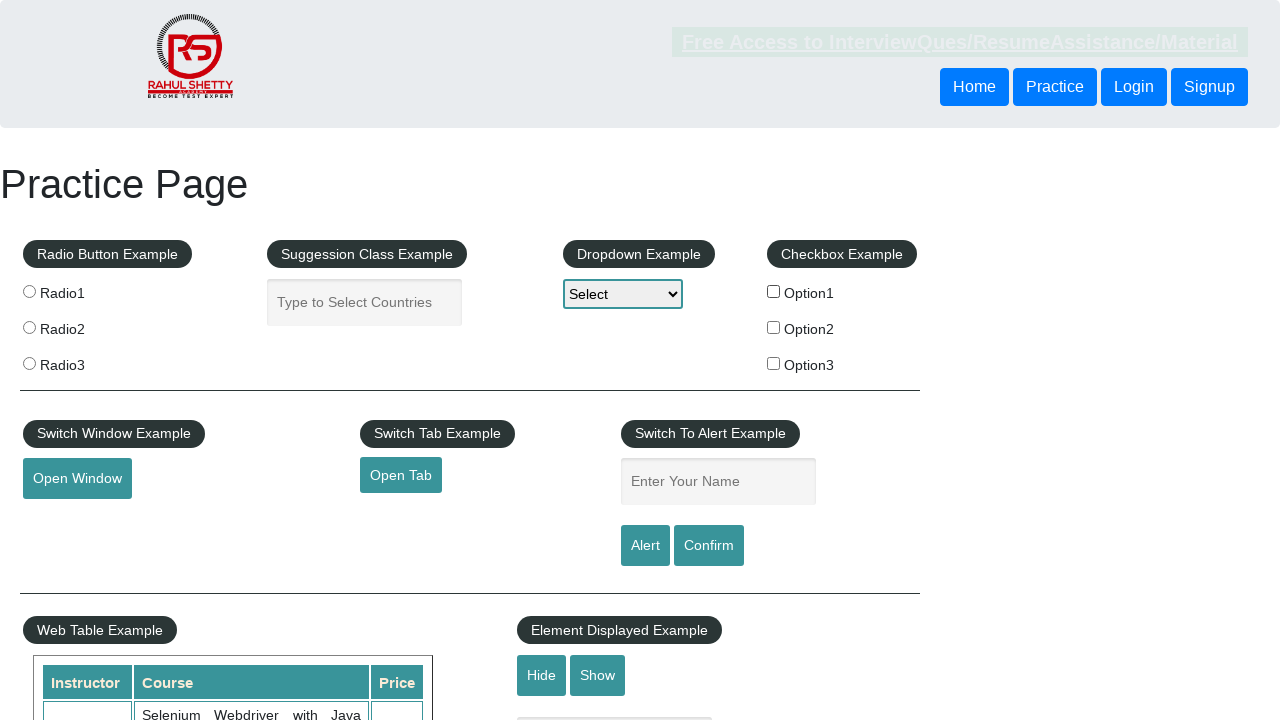

Printed total checkbox count
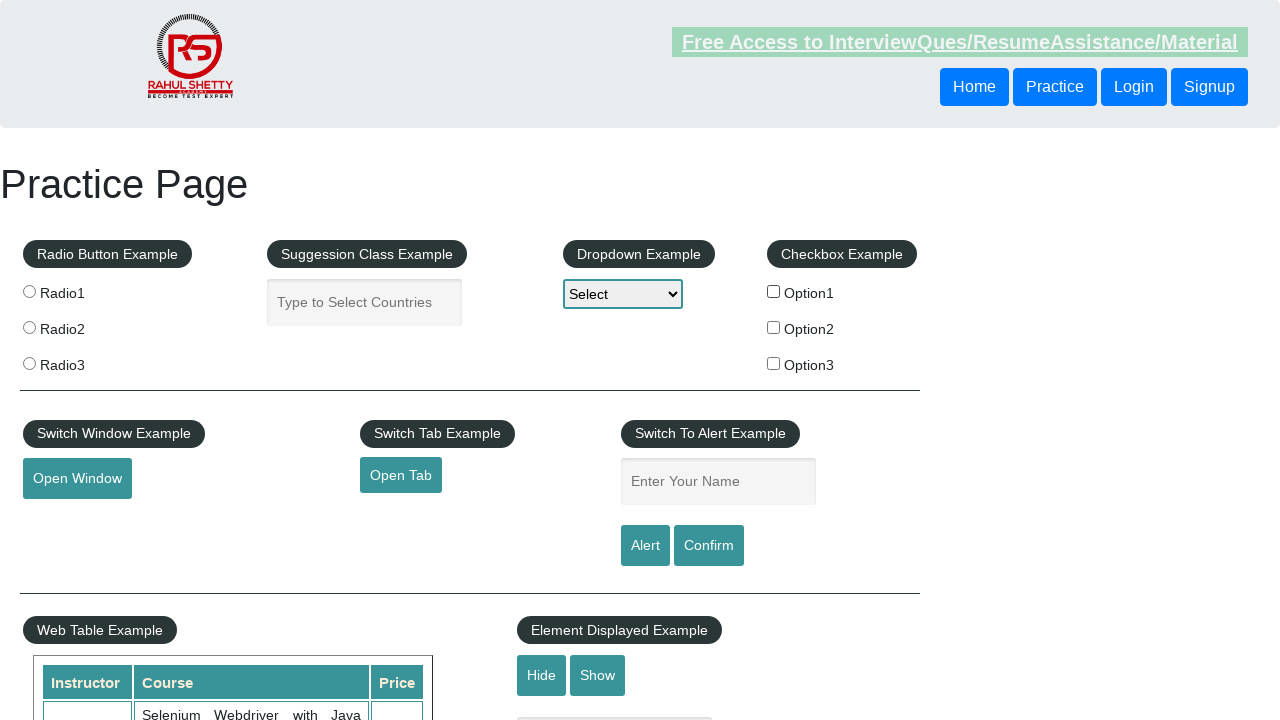

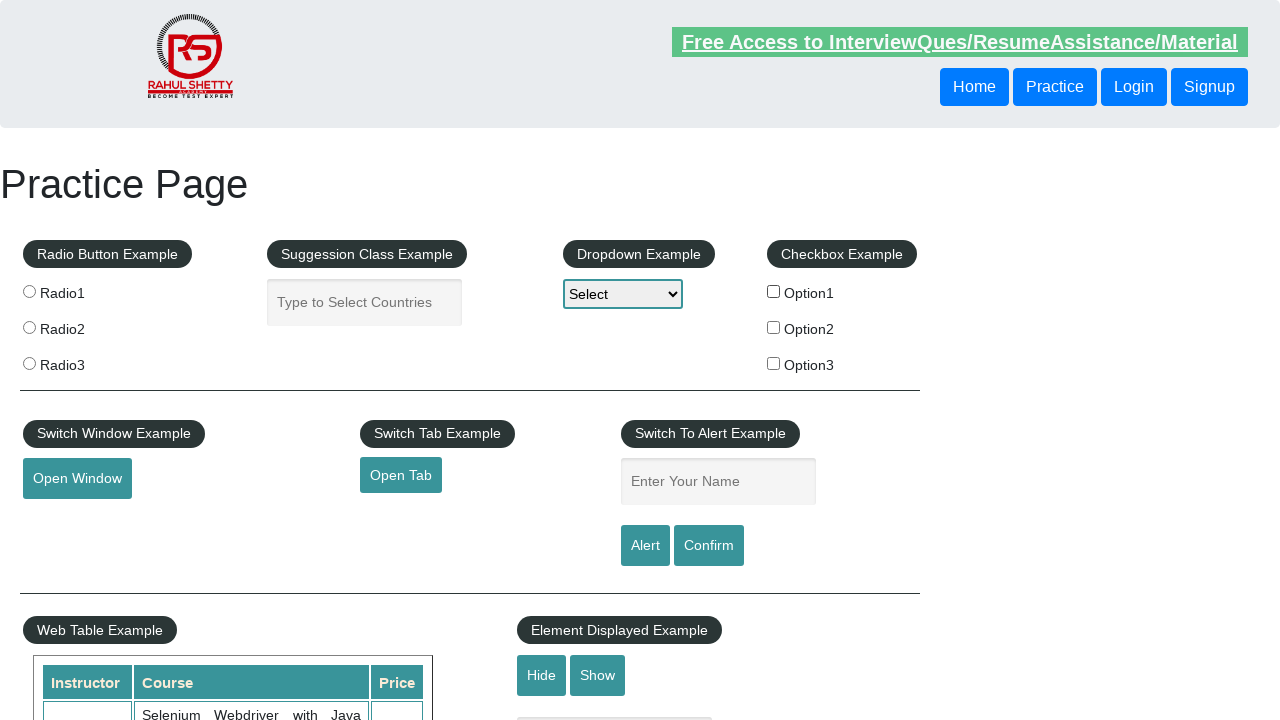